Navigates to a web table page, clicks on the Subject Topper tab, and finds which subject a student with a given roll number has topped.

Starting URL: https://web-locators-static-site-qa.vercel.app/Web%20Table

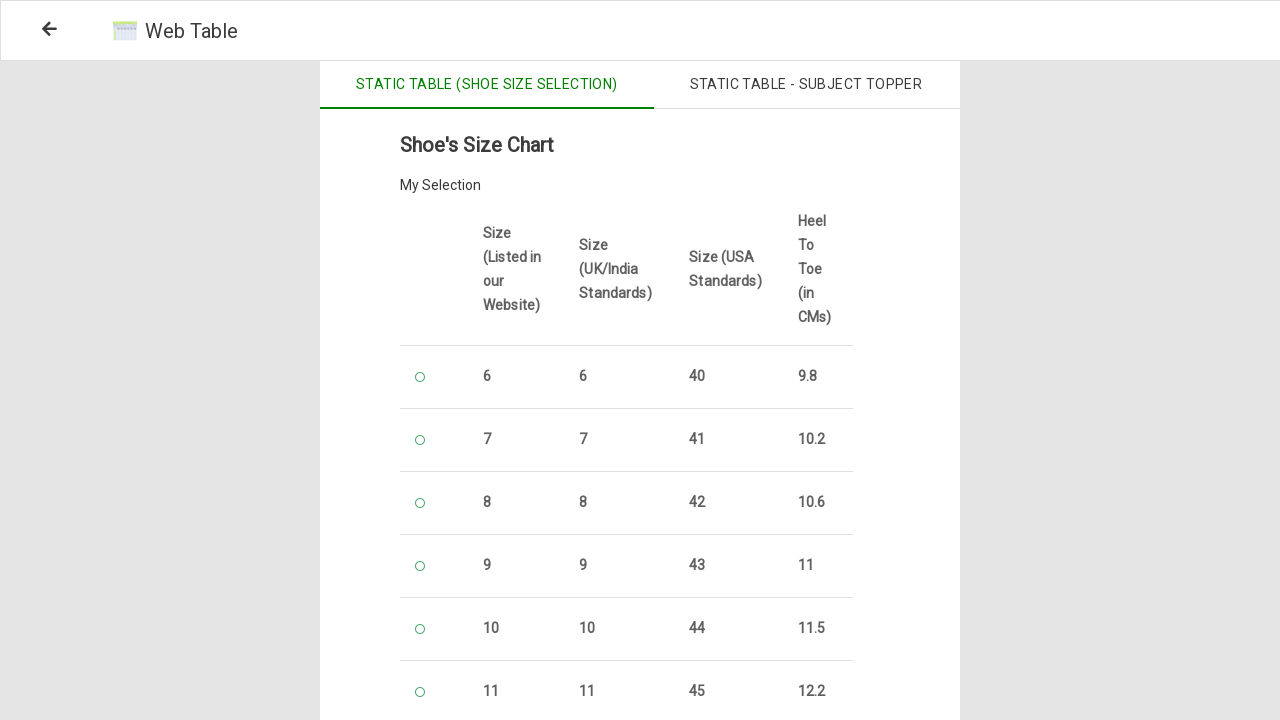

Navigated to Web Table page
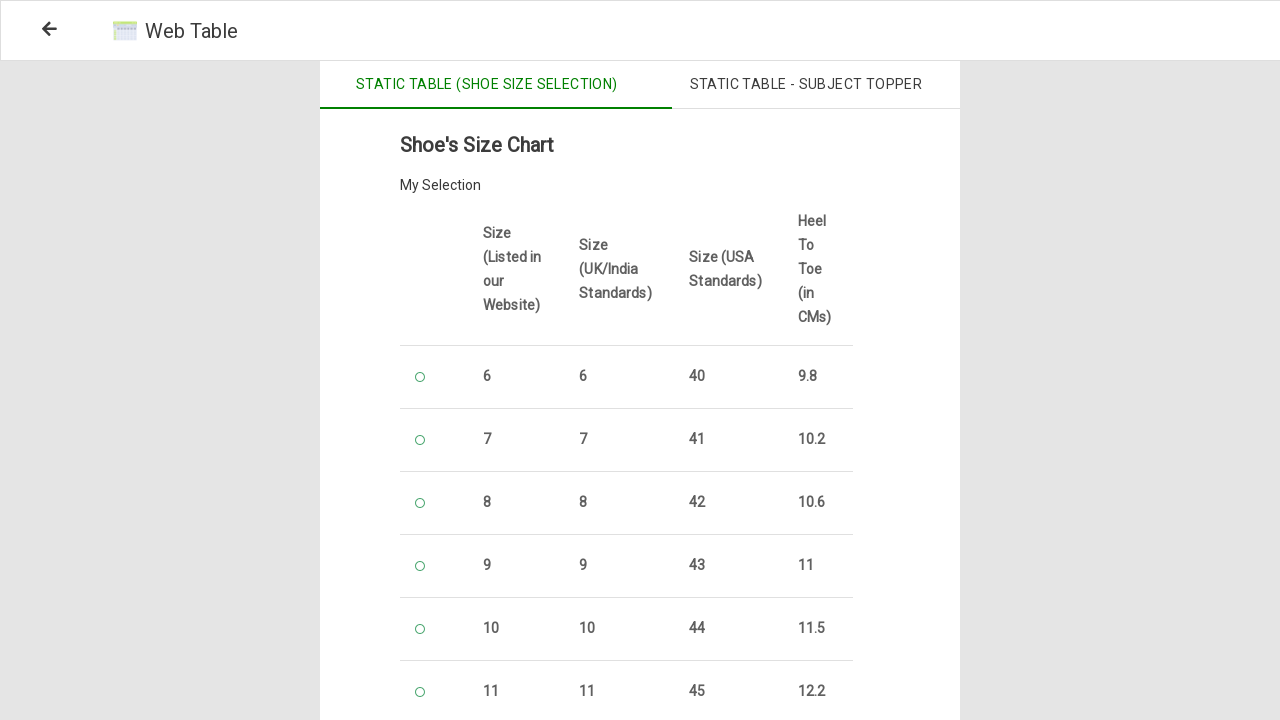

Clicked on Subject Topper tab at (806, 85) on xpath=//span[contains(text(),'Subject Topper')]
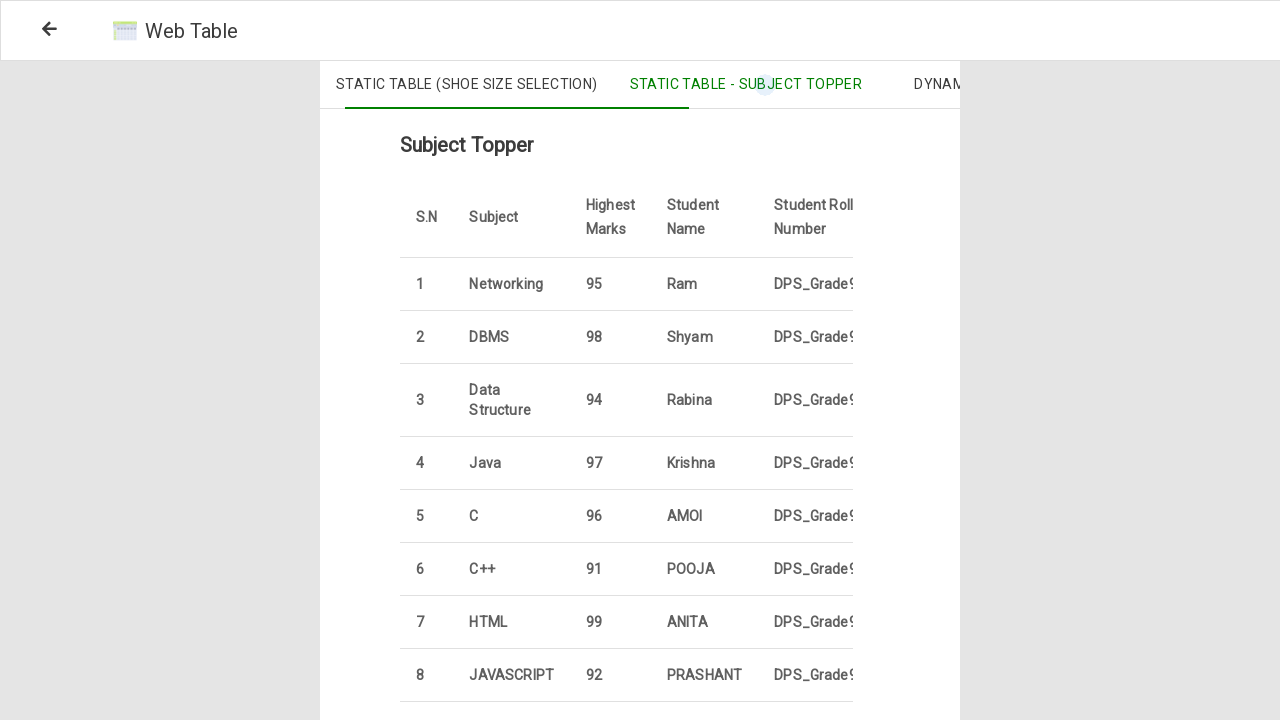

Roll number DPS_Grade9_19 cell is visible
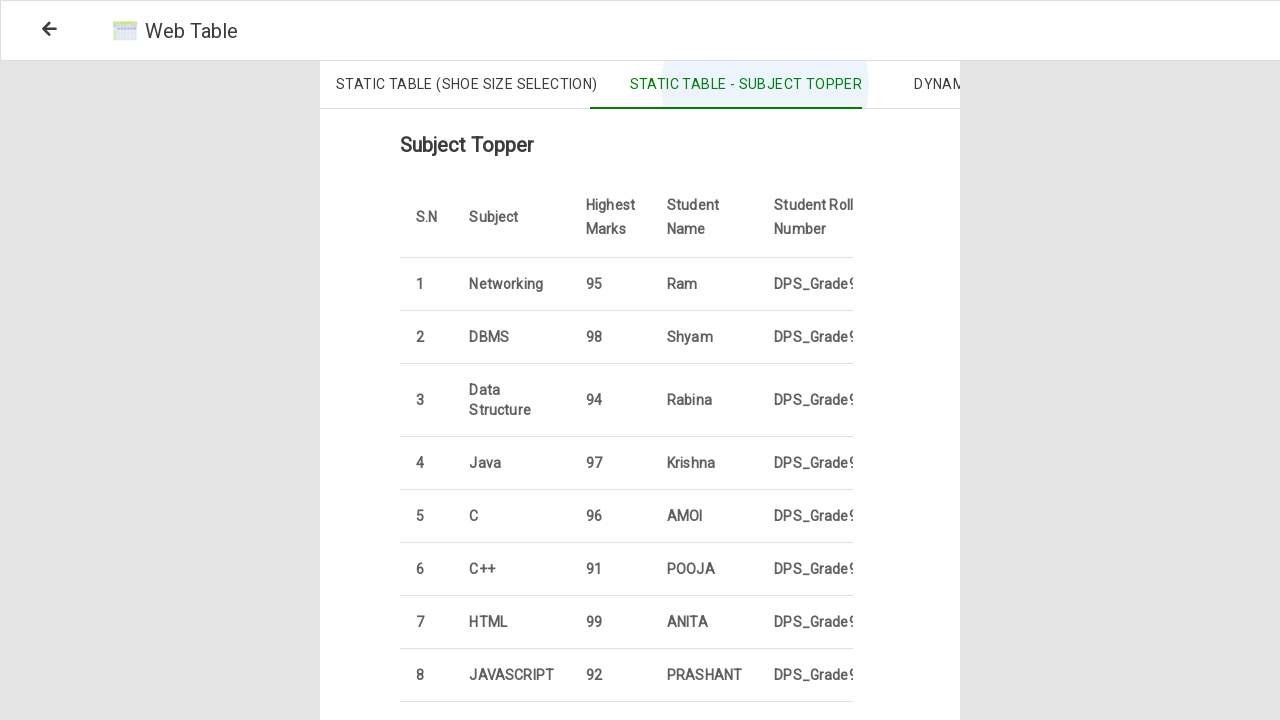

Subject cell for the student with roll number DPS_Grade9_19 is visible
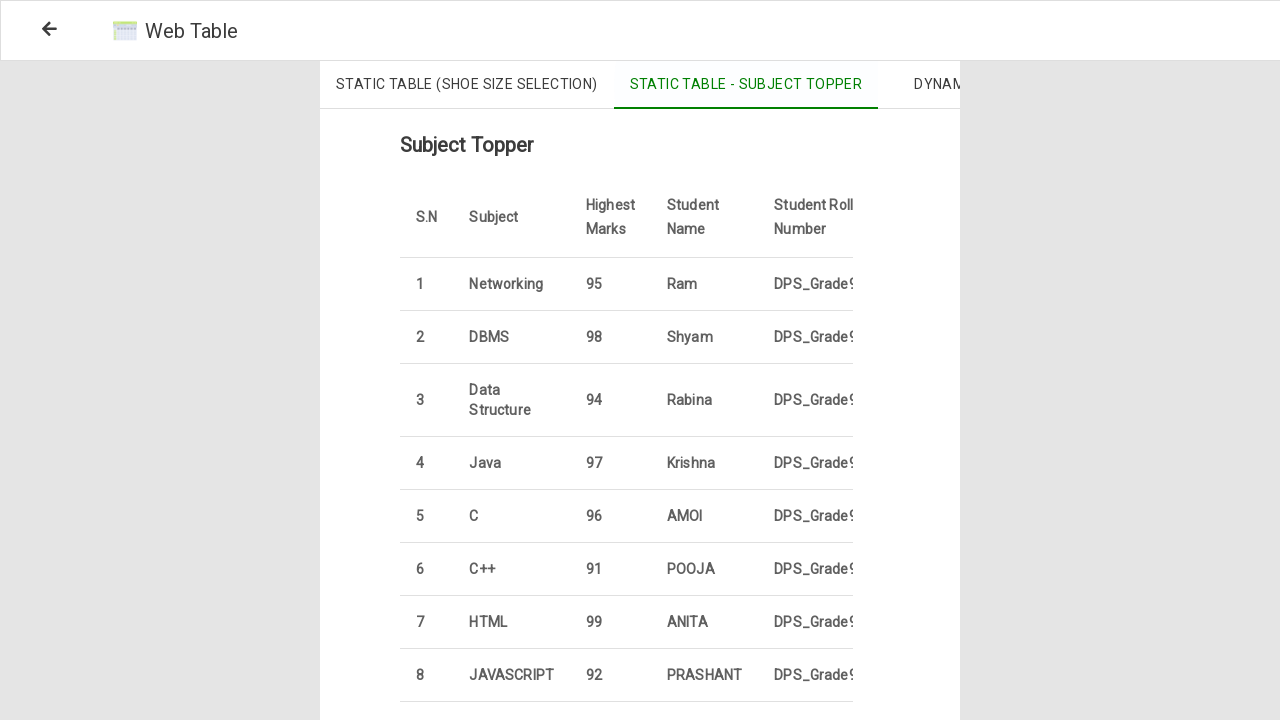

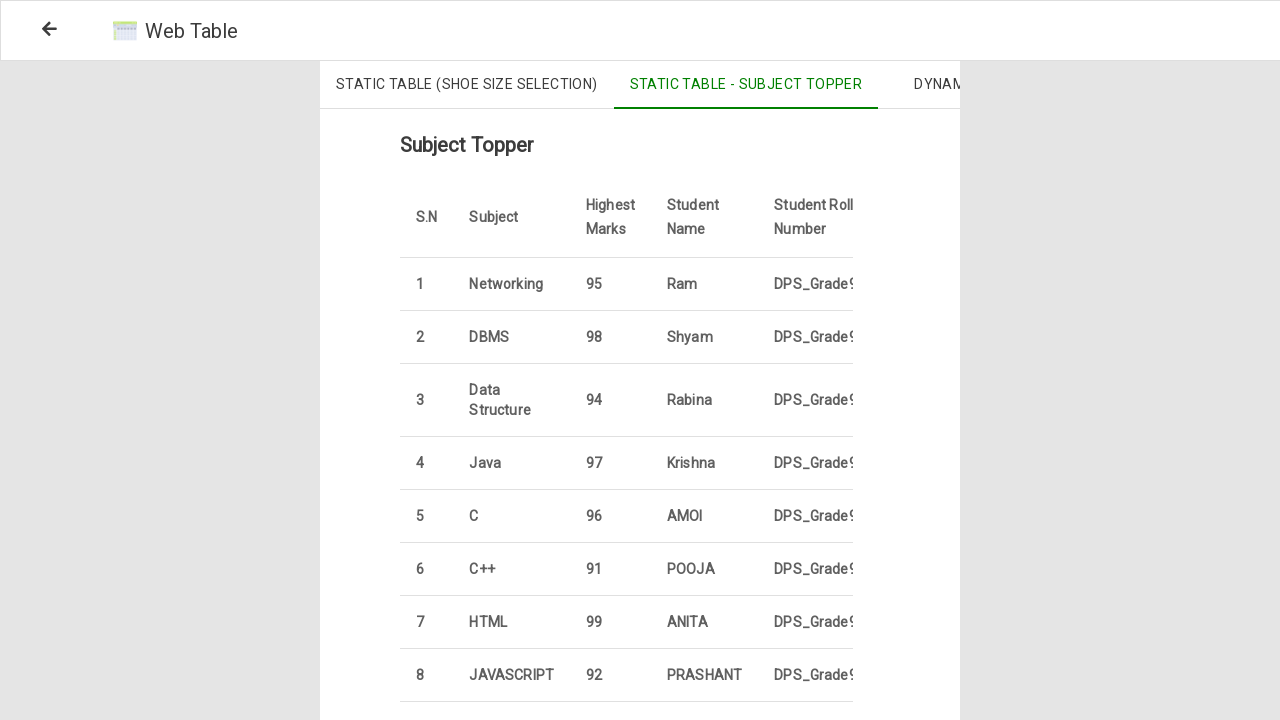